Tests JavaScript confirm dialog by clicking the second alert button, dismissing it, and verifying the cancel result message

Starting URL: https://the-internet.herokuapp.com/javascript_alerts

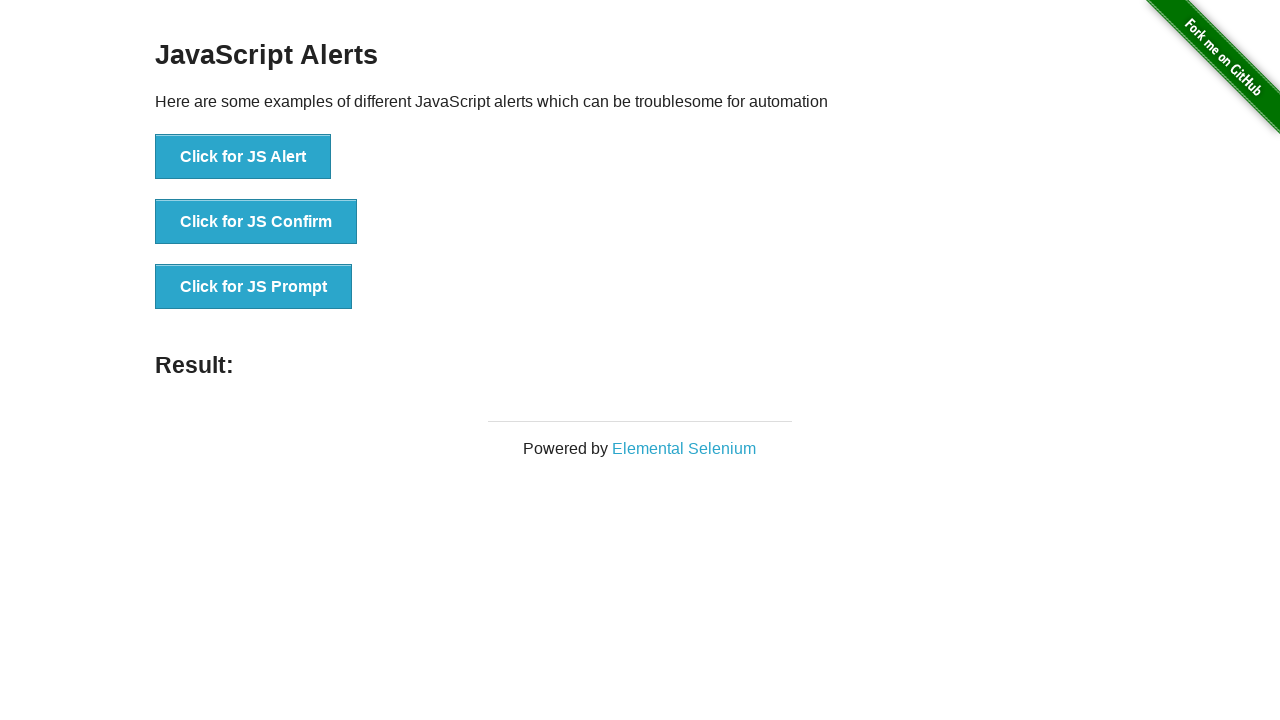

Clicked the second alert button to trigger confirm dialog at (256, 222) on (//button)[2]
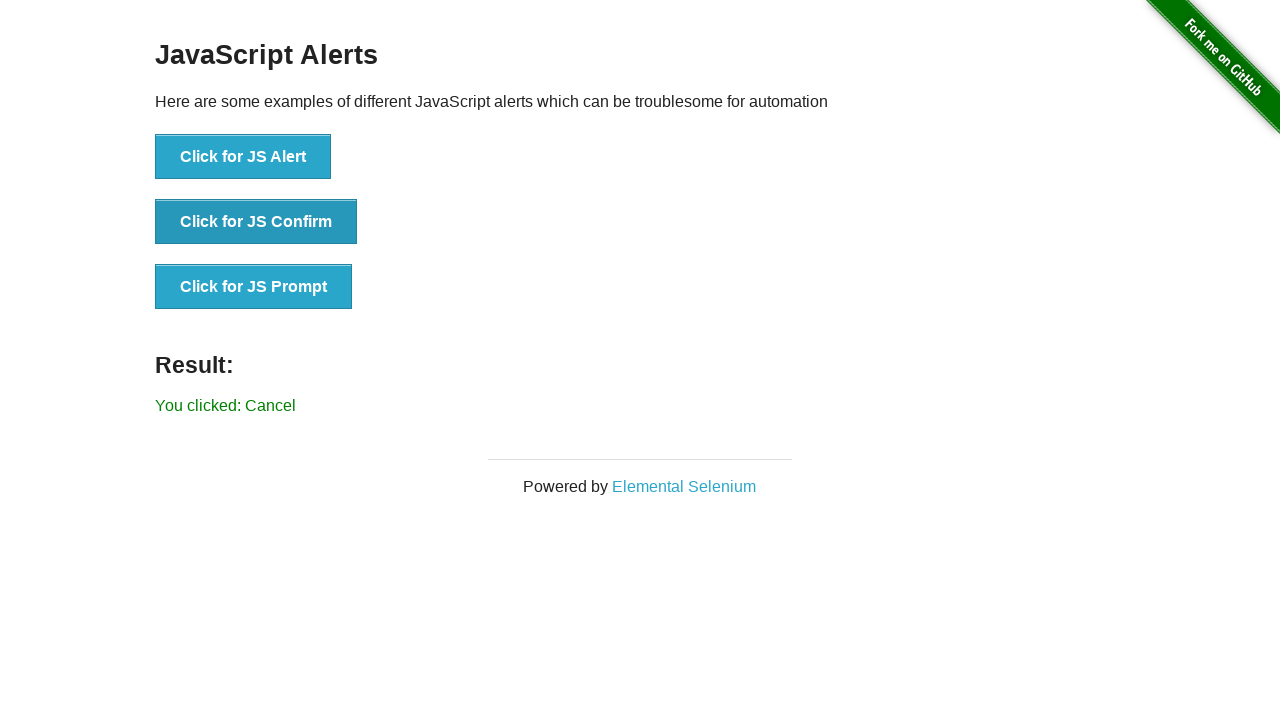

Set up dialog handler to dismiss the confirm dialog
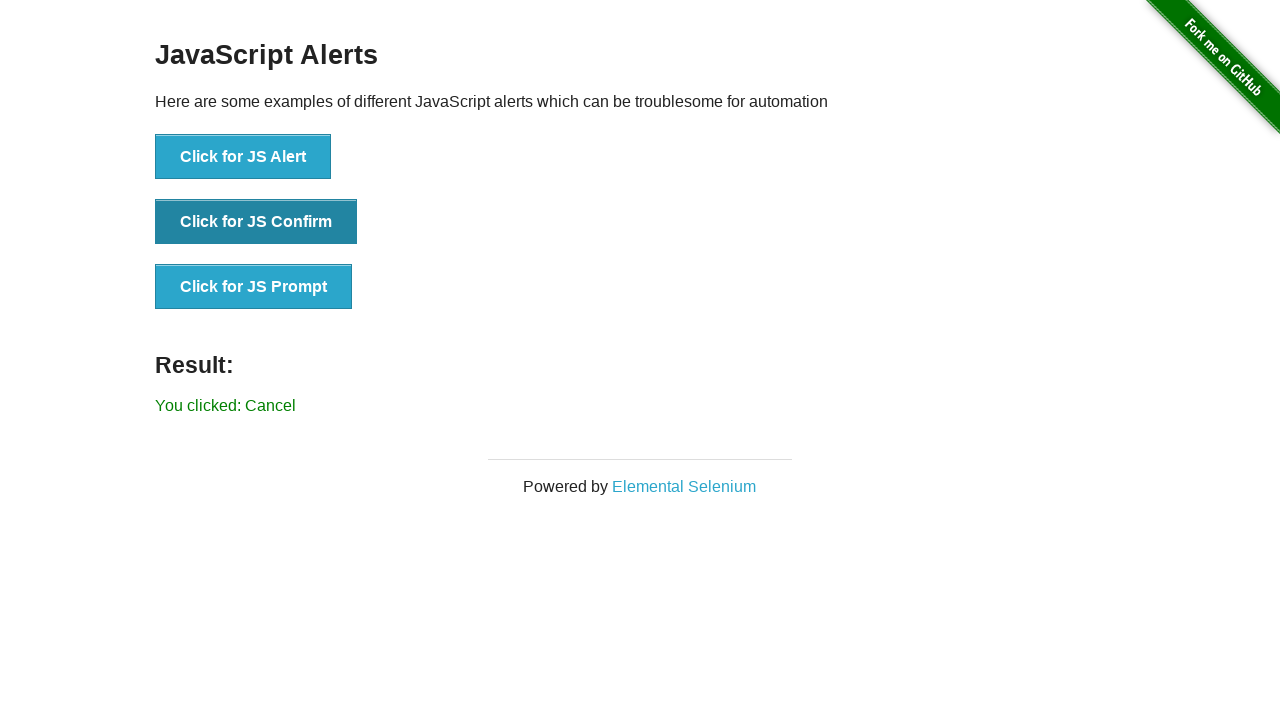

Result text element loaded after dialog was dismissed
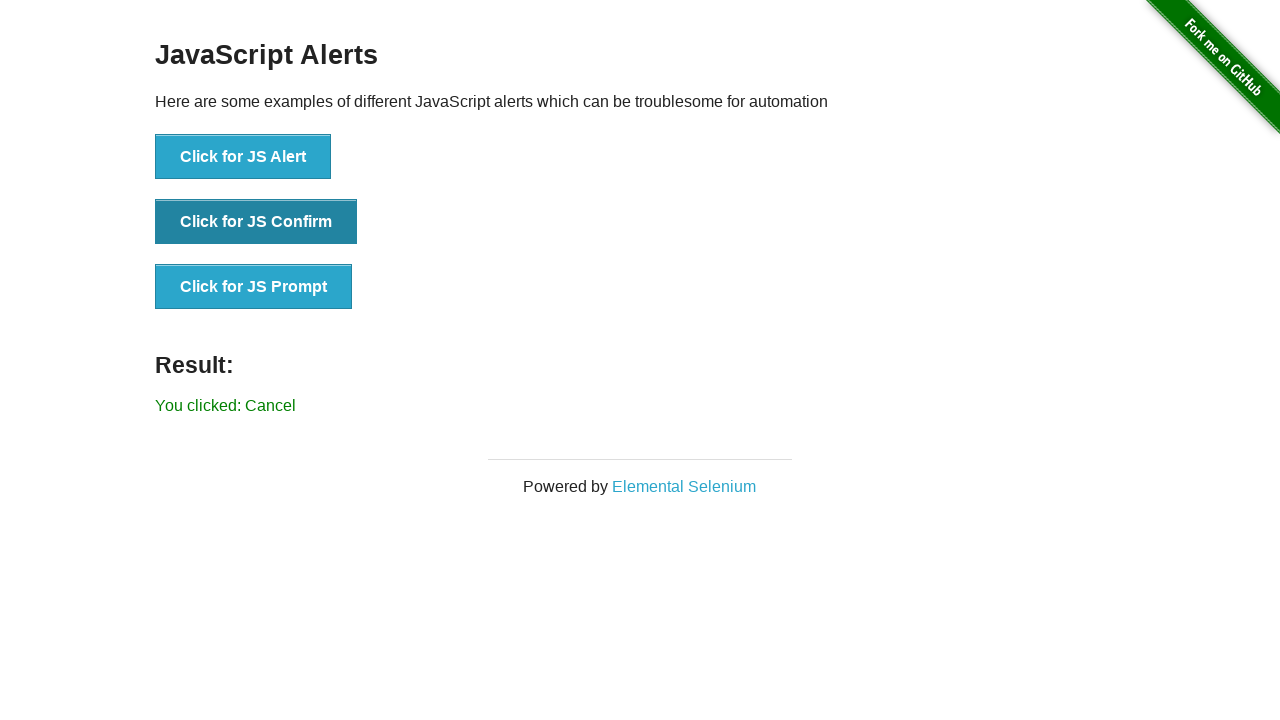

Retrieved result text: 'You clicked: Cancel'
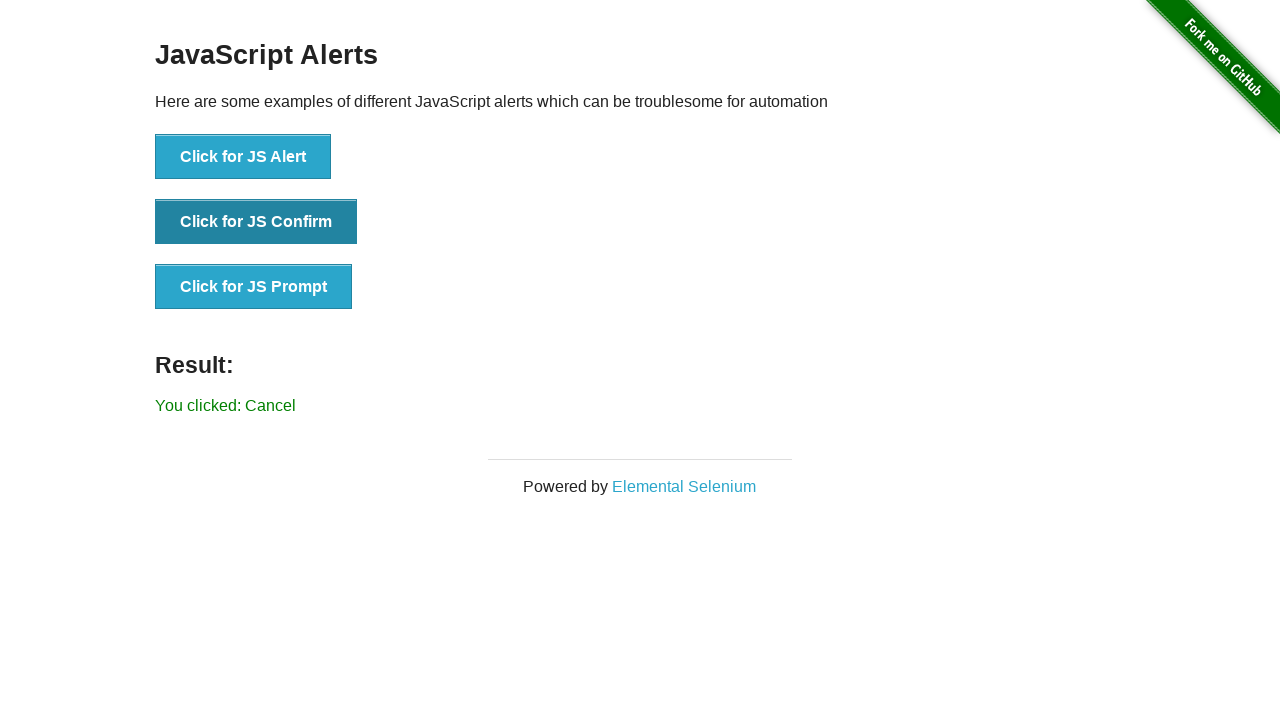

Verified result text shows 'You clicked: Cancel' - dismiss was successful
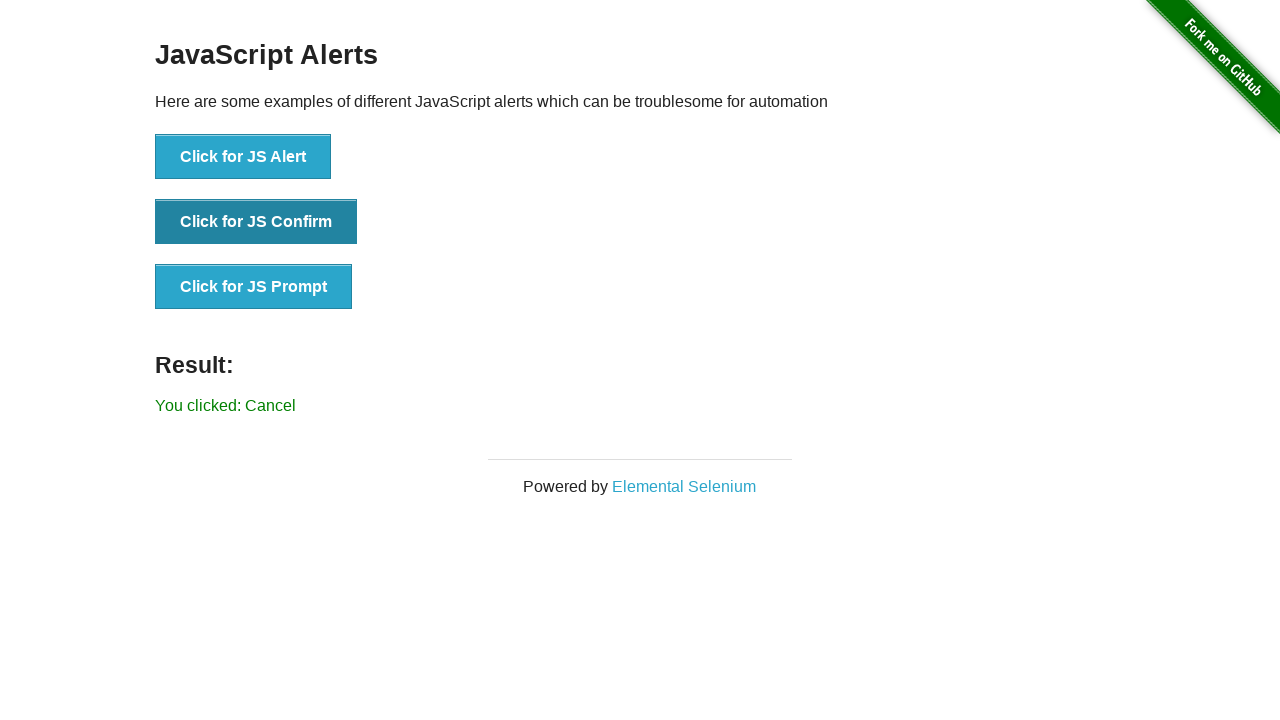

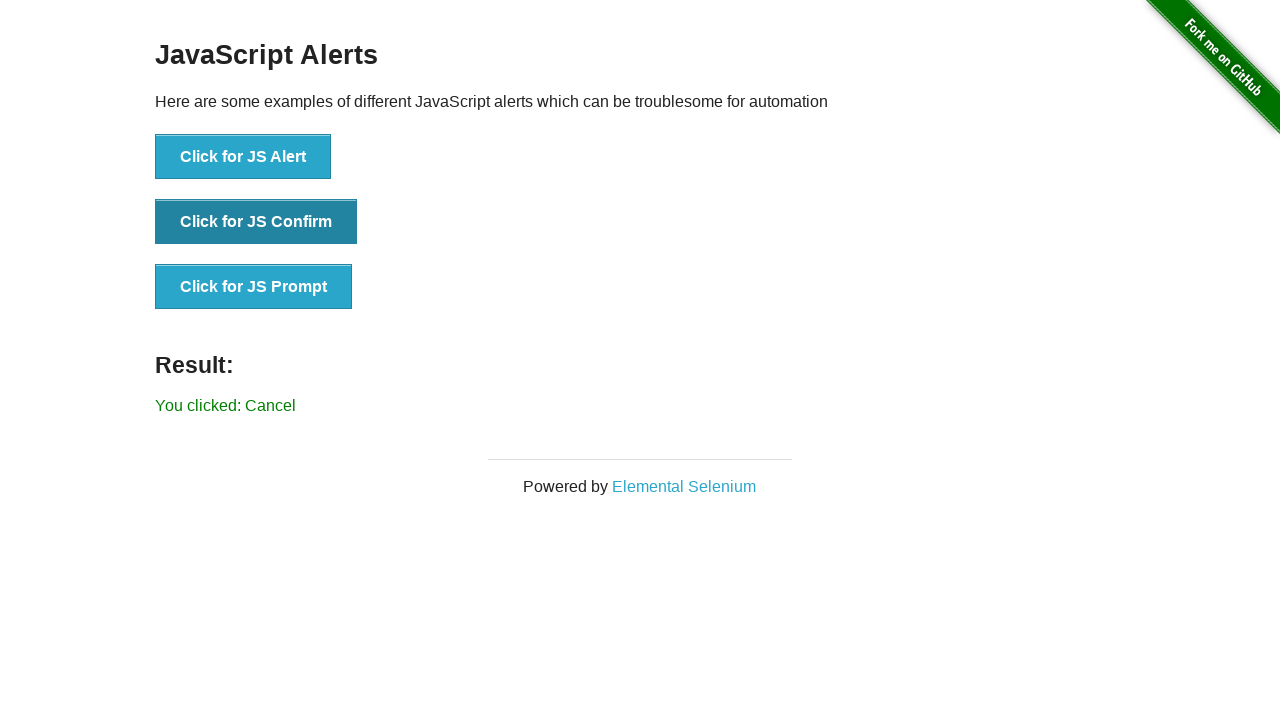